Tests clearing the date picker field using keyboard shortcuts (Ctrl+A to select all, then Backspace to delete).

Starting URL: https://demoqa.com/date-picker

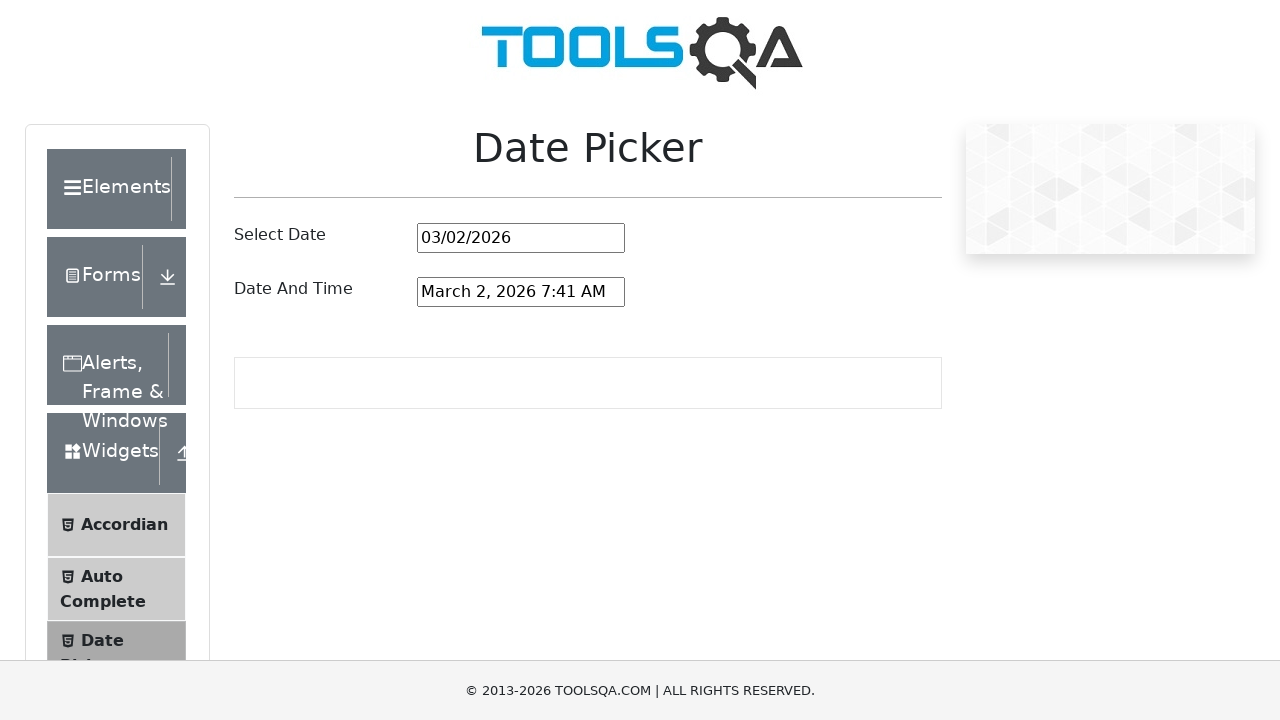

Selected all text in date picker field using Ctrl+A on #datePickerMonthYearInput
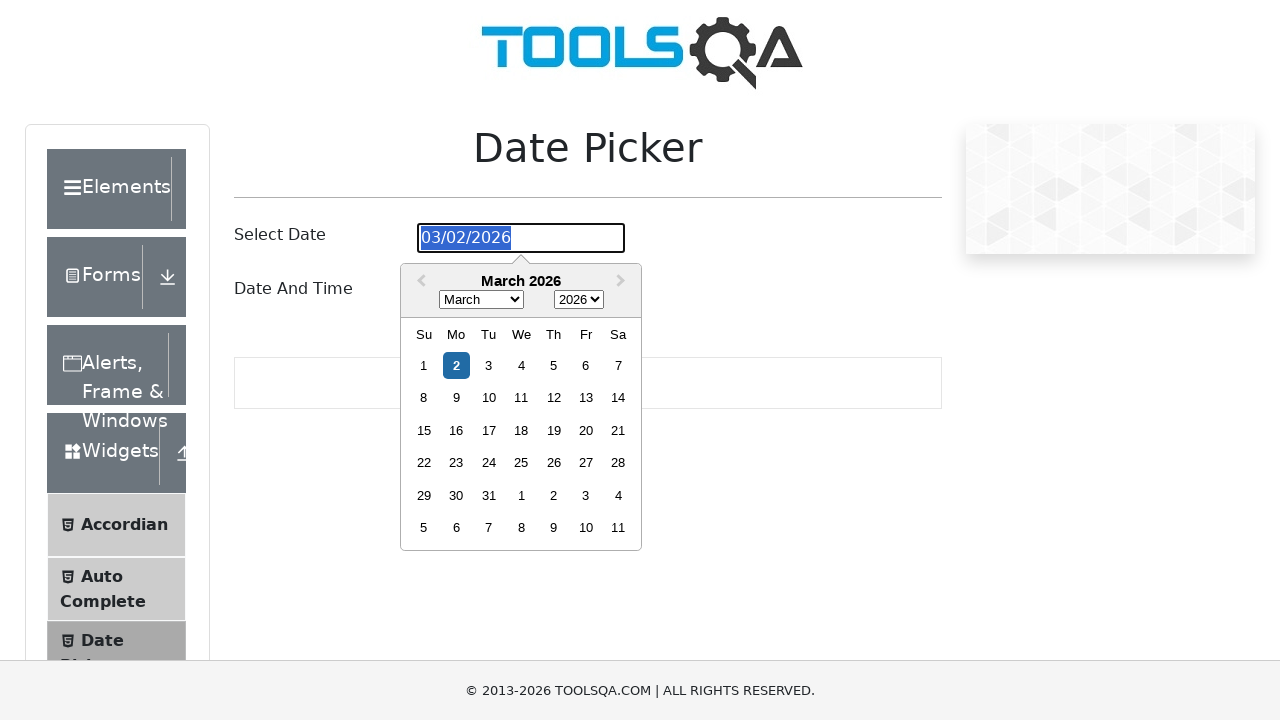

Deleted selected text in date picker field using Backspace on #datePickerMonthYearInput
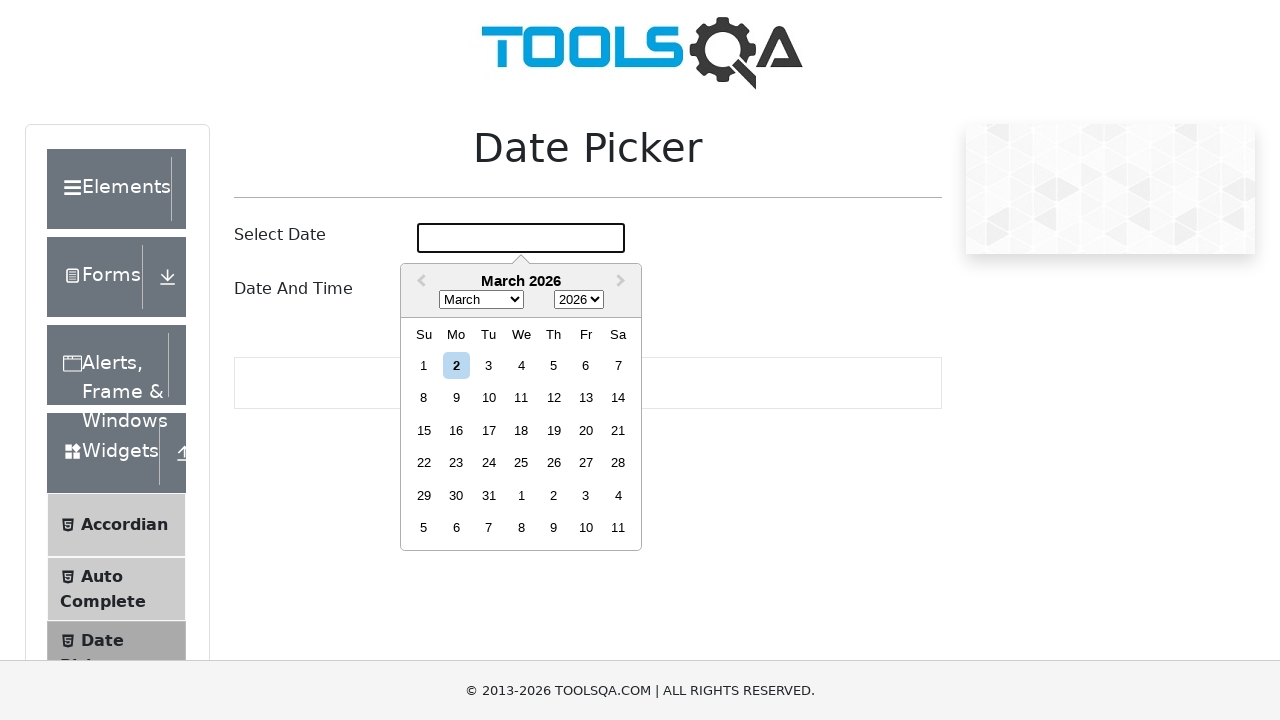

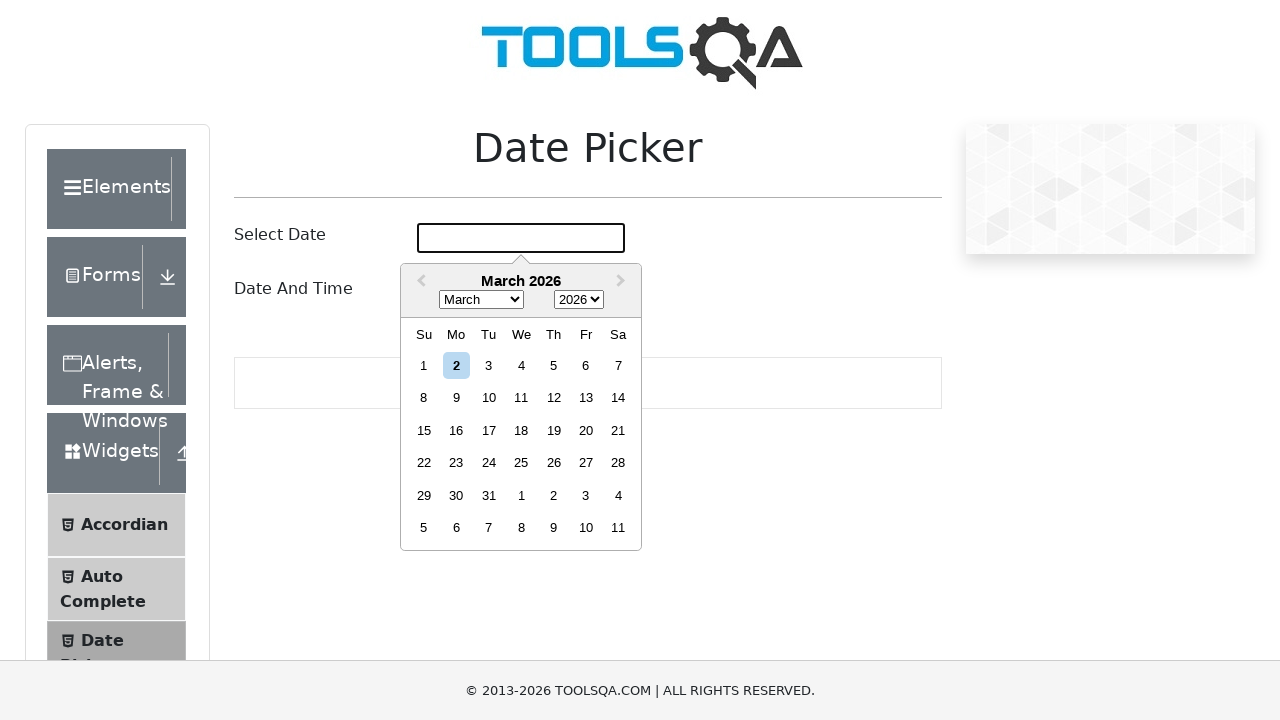